Navigates to the Chrome Dino game website and starts the game by pressing the space key

Starting URL: https://chromedino.com/

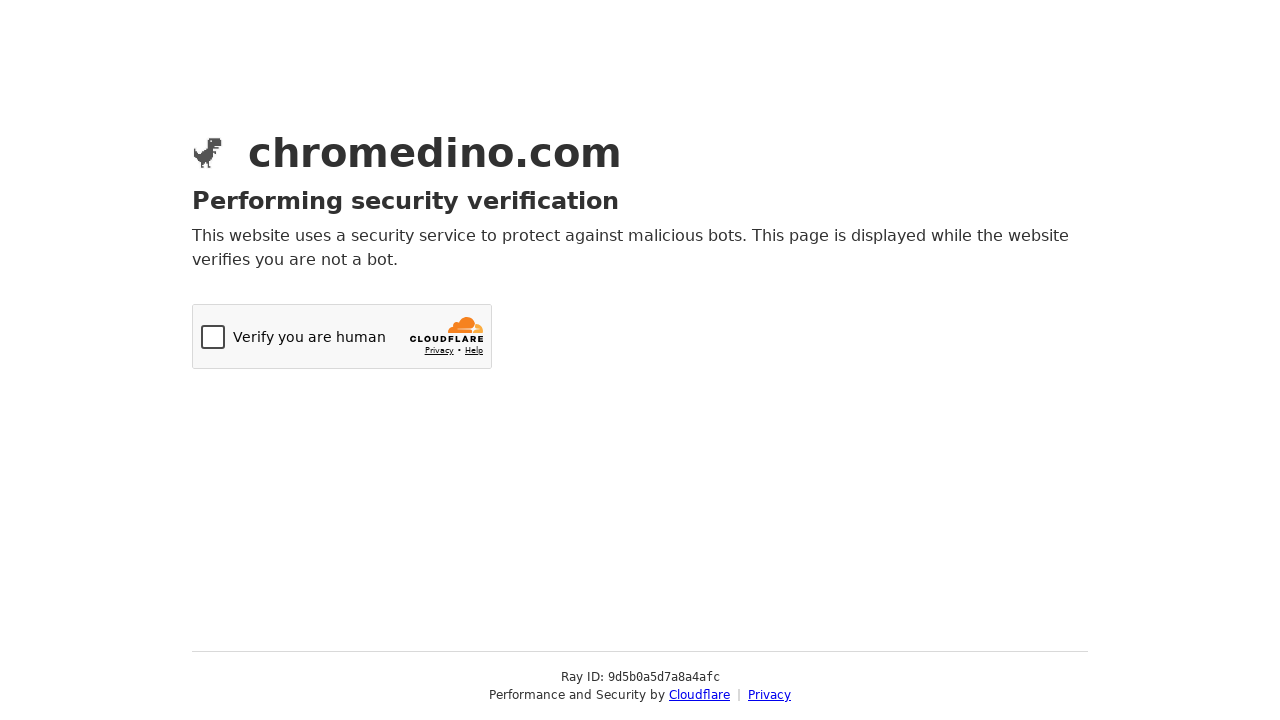

Navigated to Chrome Dino game website
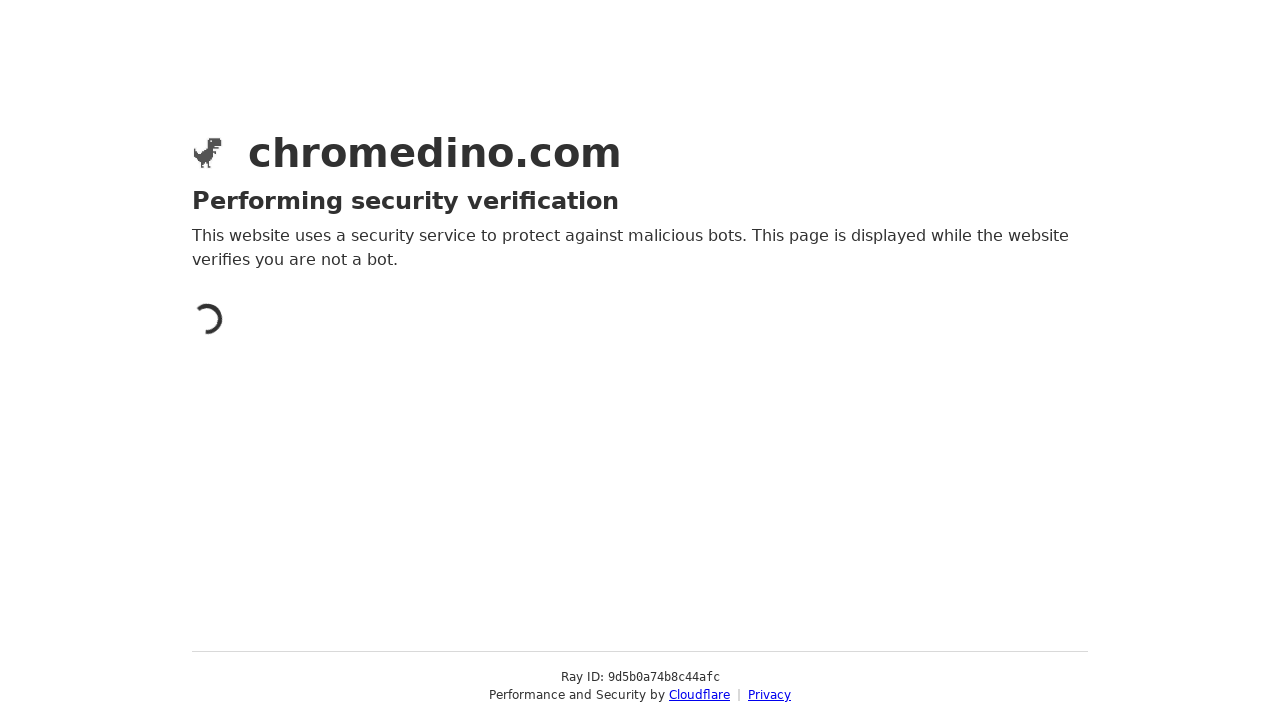

Pressed space to start the game on body
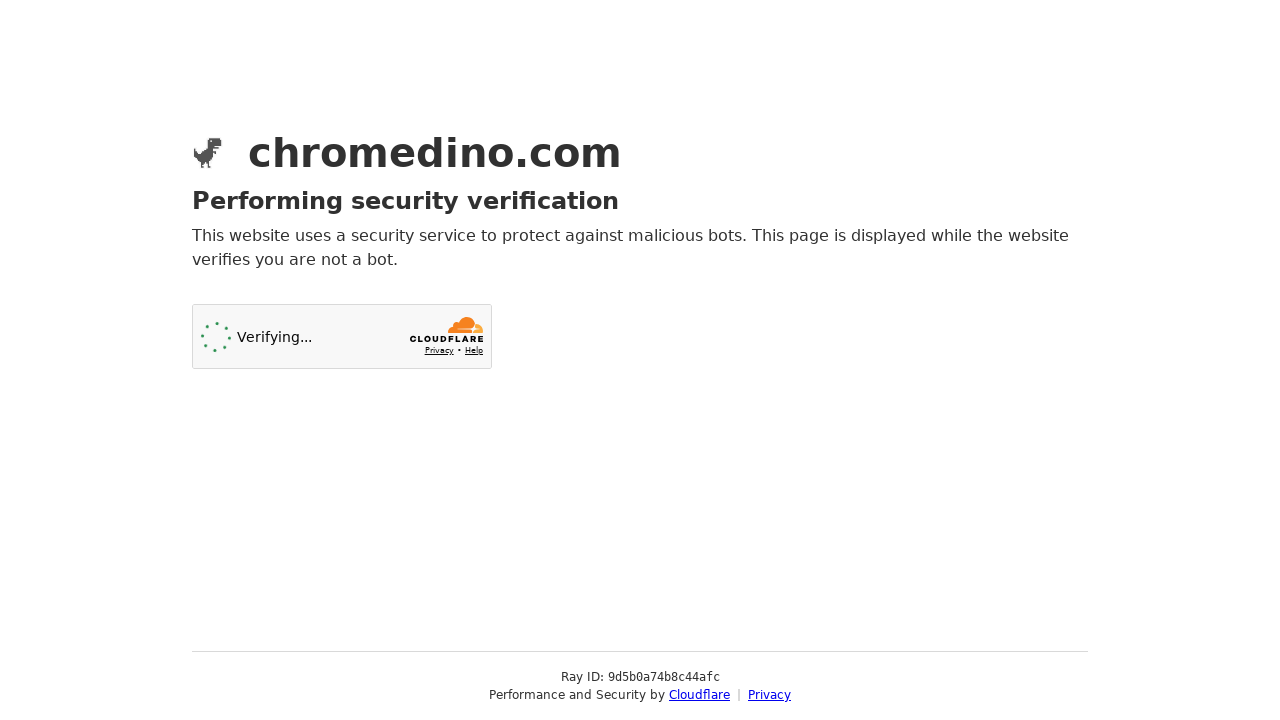

Waited 2 seconds for game to initialize
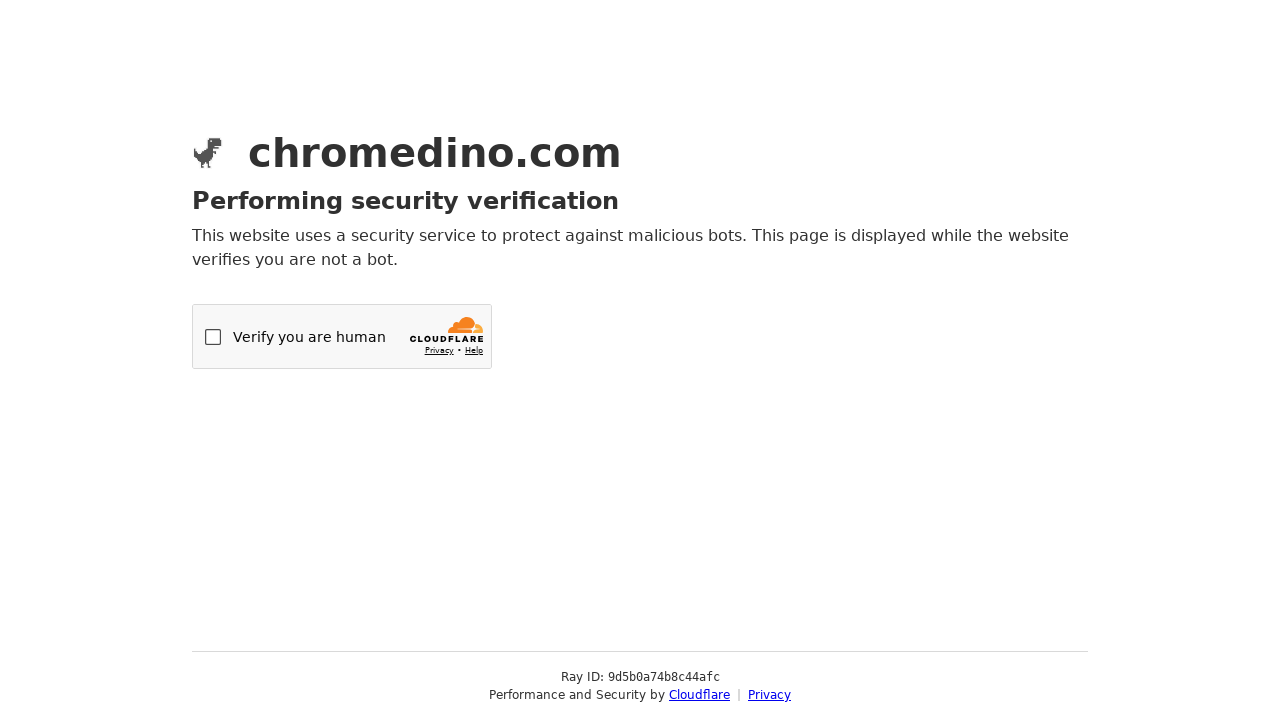

Pressed space to make the dinosaur jump on body
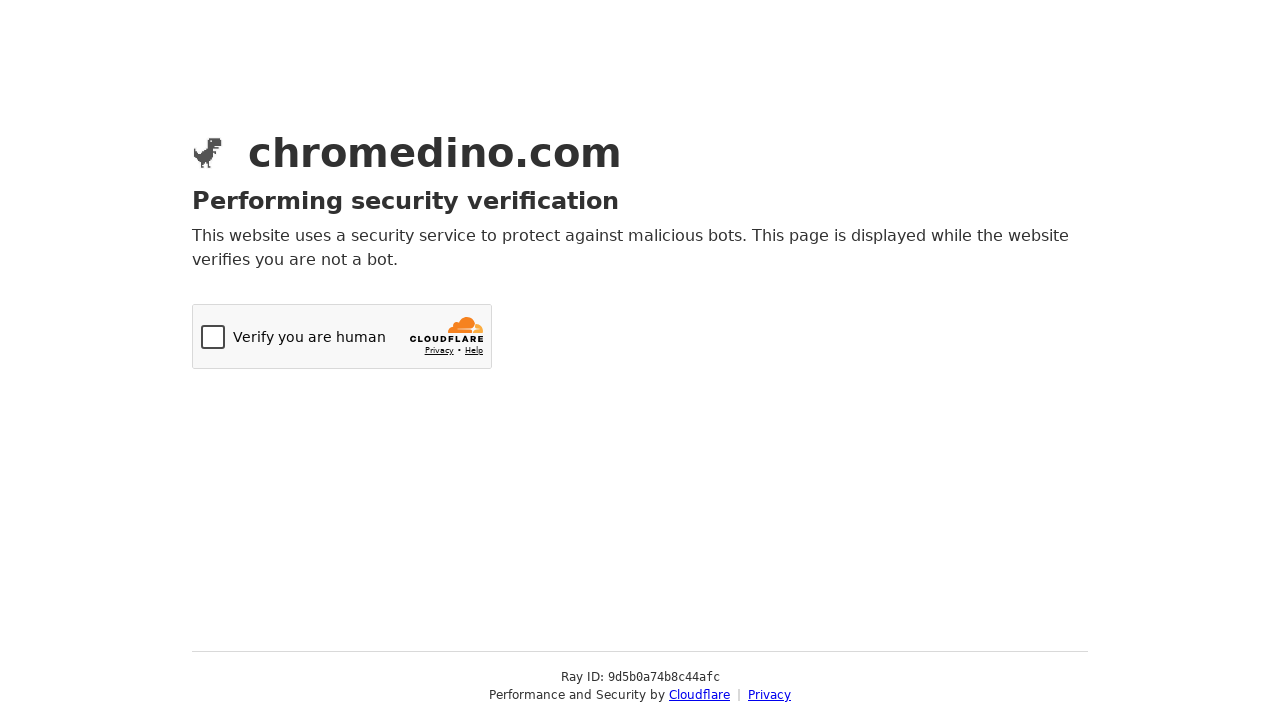

Pressed down arrow to make the dinosaur duck on body
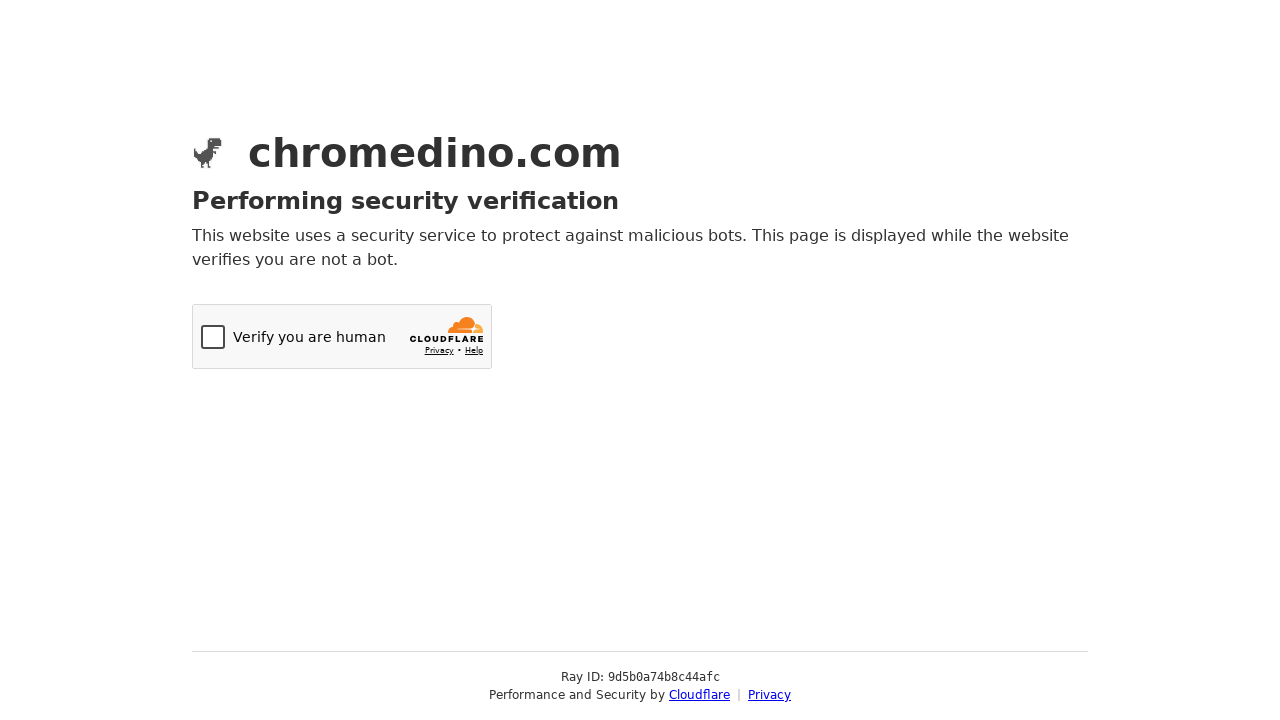

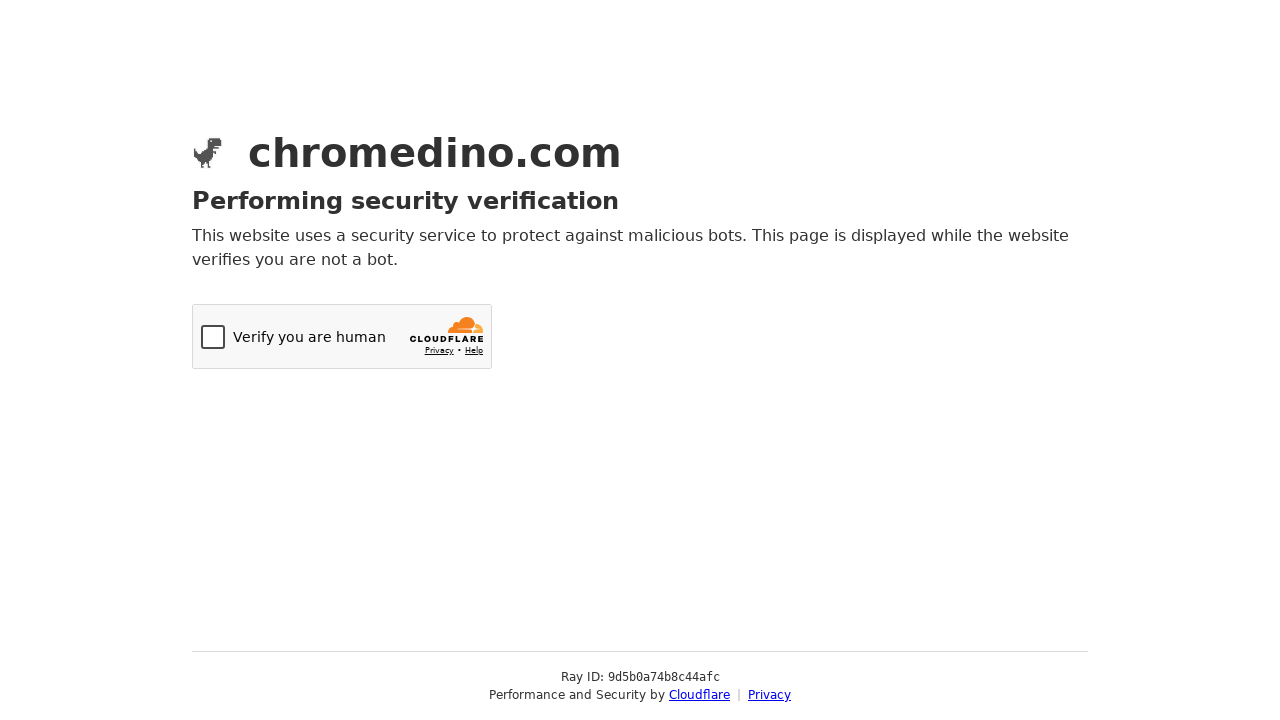